Navigates to BrowserStack website and verifies the page title matches the expected value

Starting URL: https://www.browserstack.com/

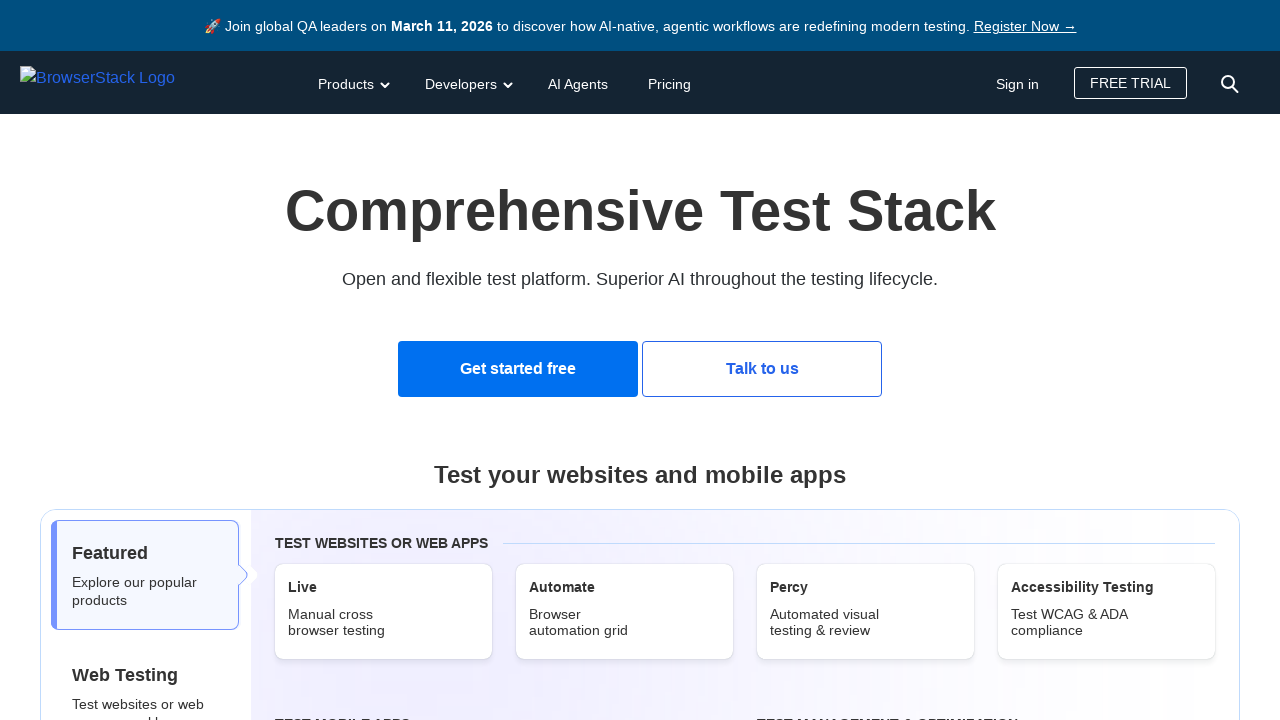

Navigated to BrowserStack website
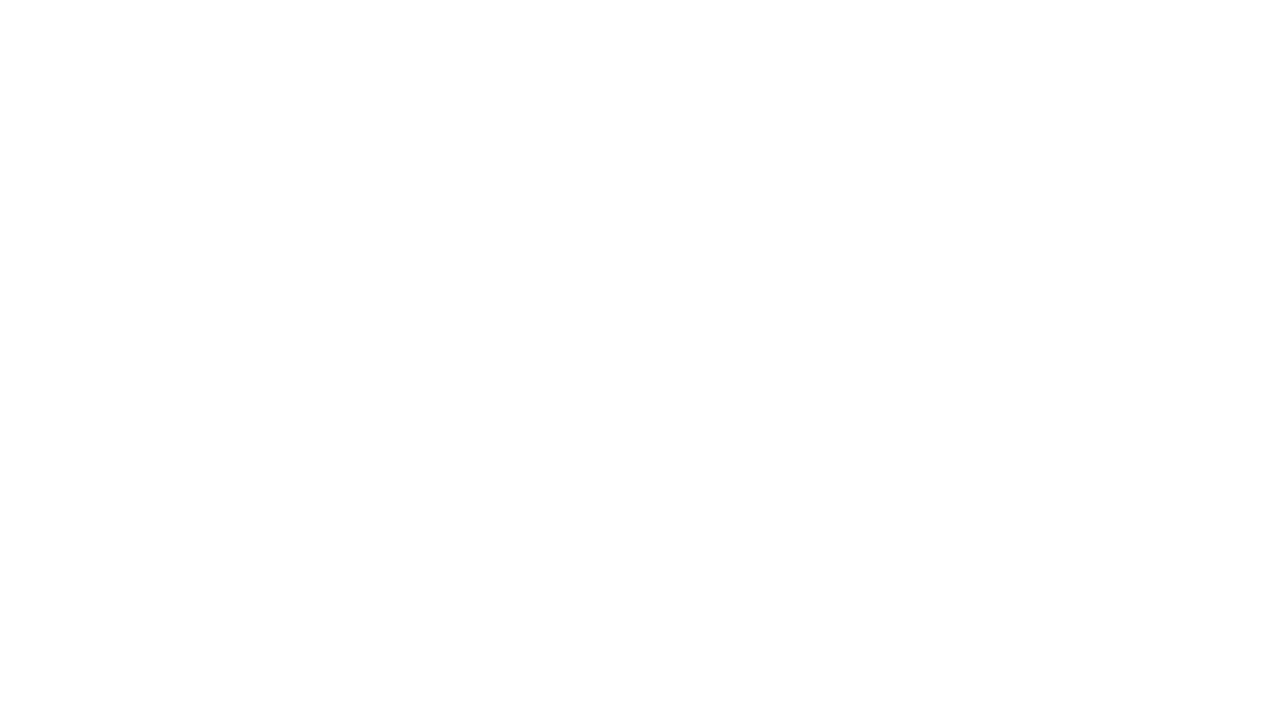

Page title verified: 'Most Reliable App & Cross Browser Testing Platform | BrowserStack'
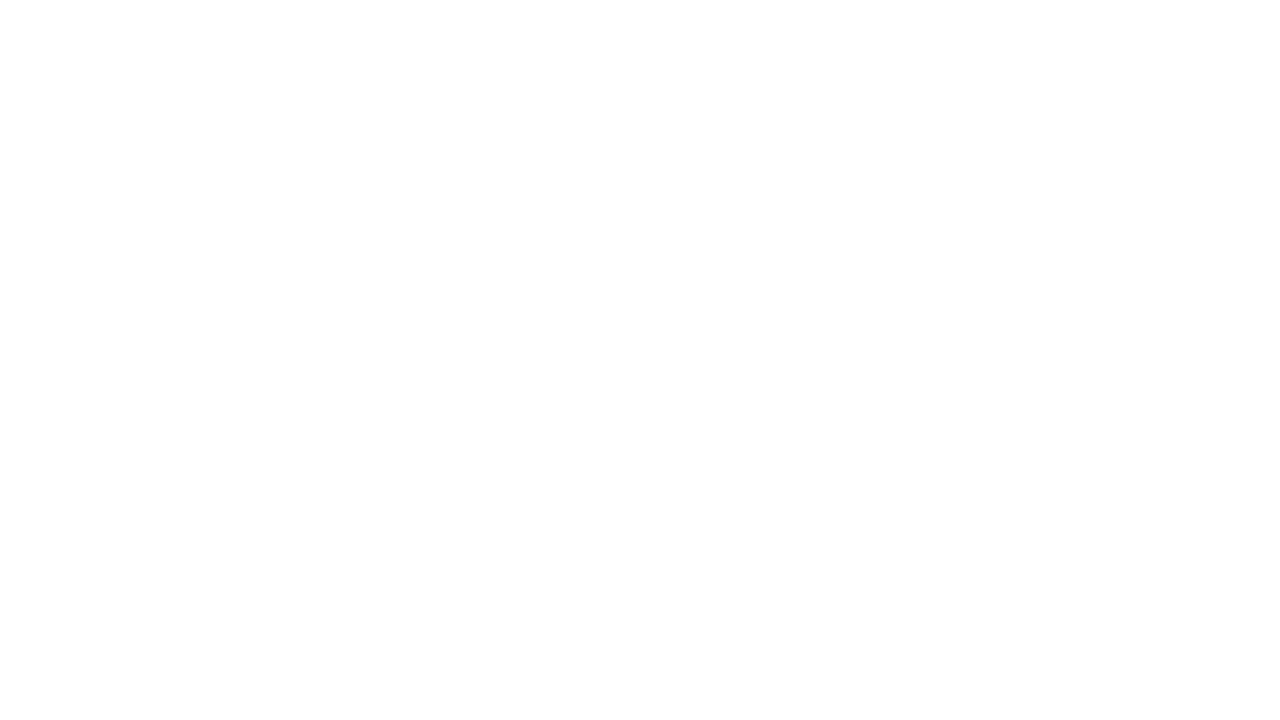

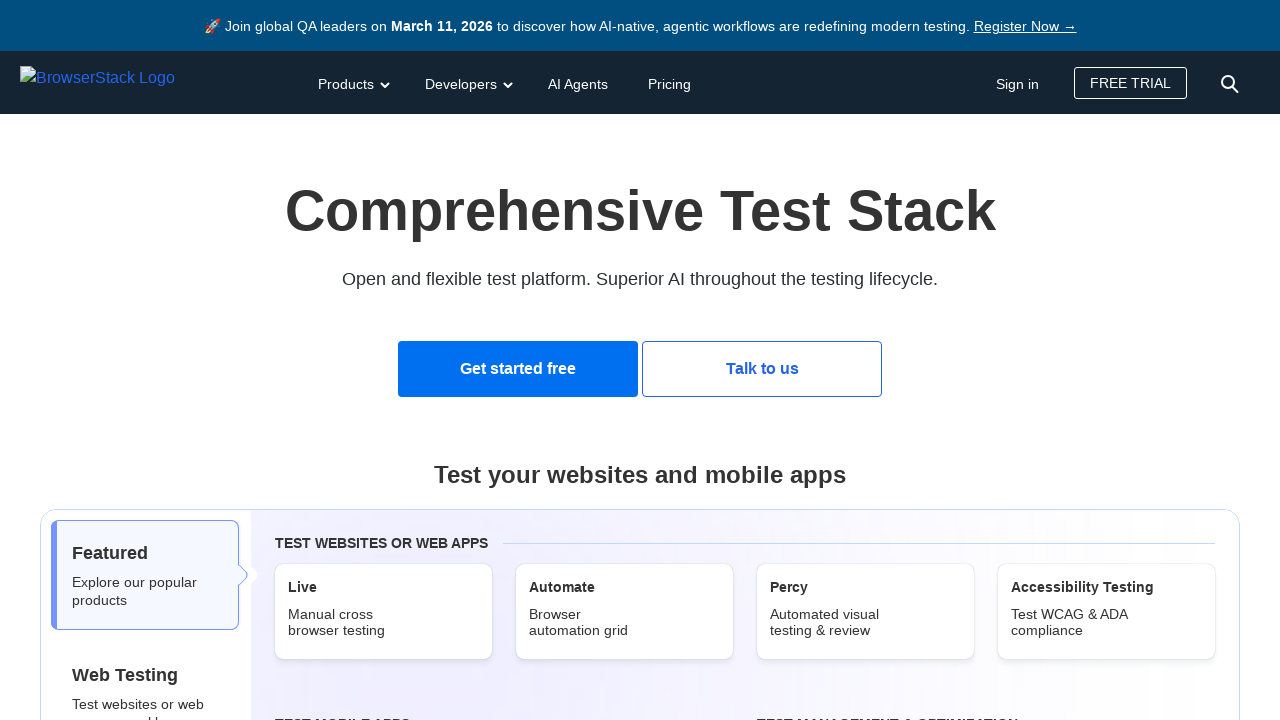